Tests the add/remove elements functionality by clicking the "Add Element" button to create a delete button, verifying it appears, then clicking the delete button and verifying it disappears

Starting URL: https://practice.cydeo.com/add_remove_elements/

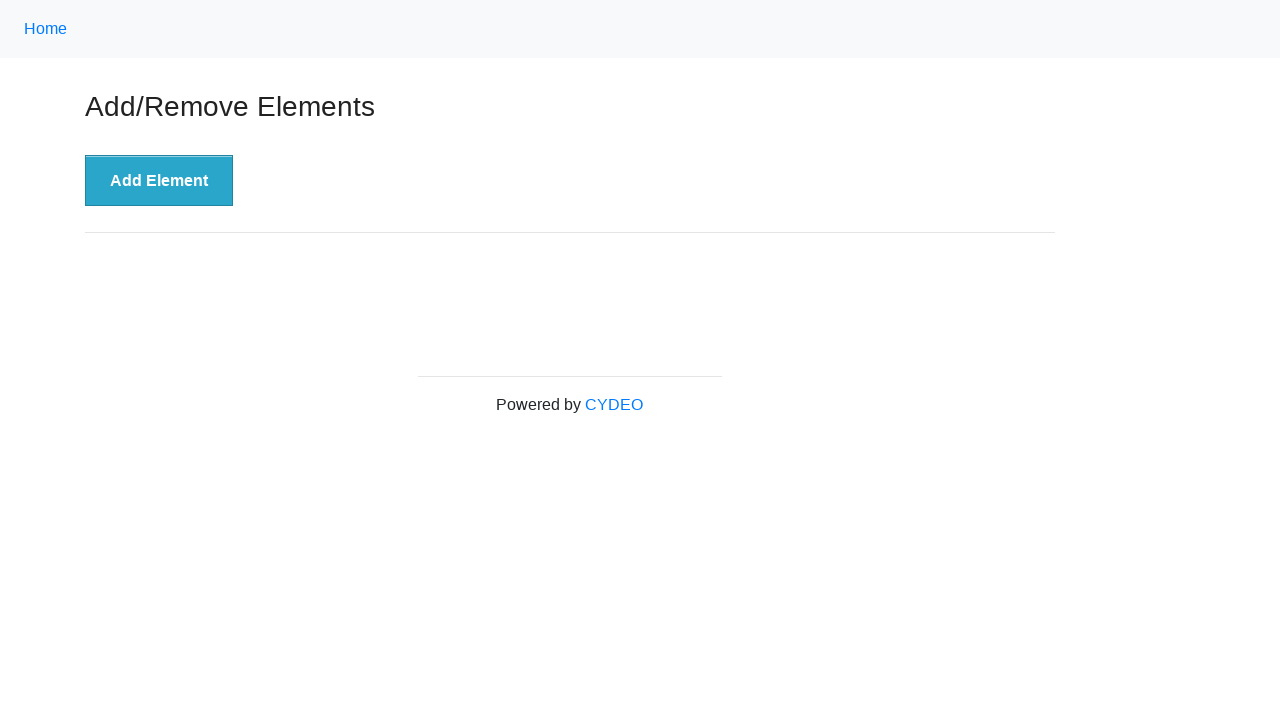

Clicked 'Add Element' button to create a delete button at (159, 181) on xpath=//button[text()='Add Element']
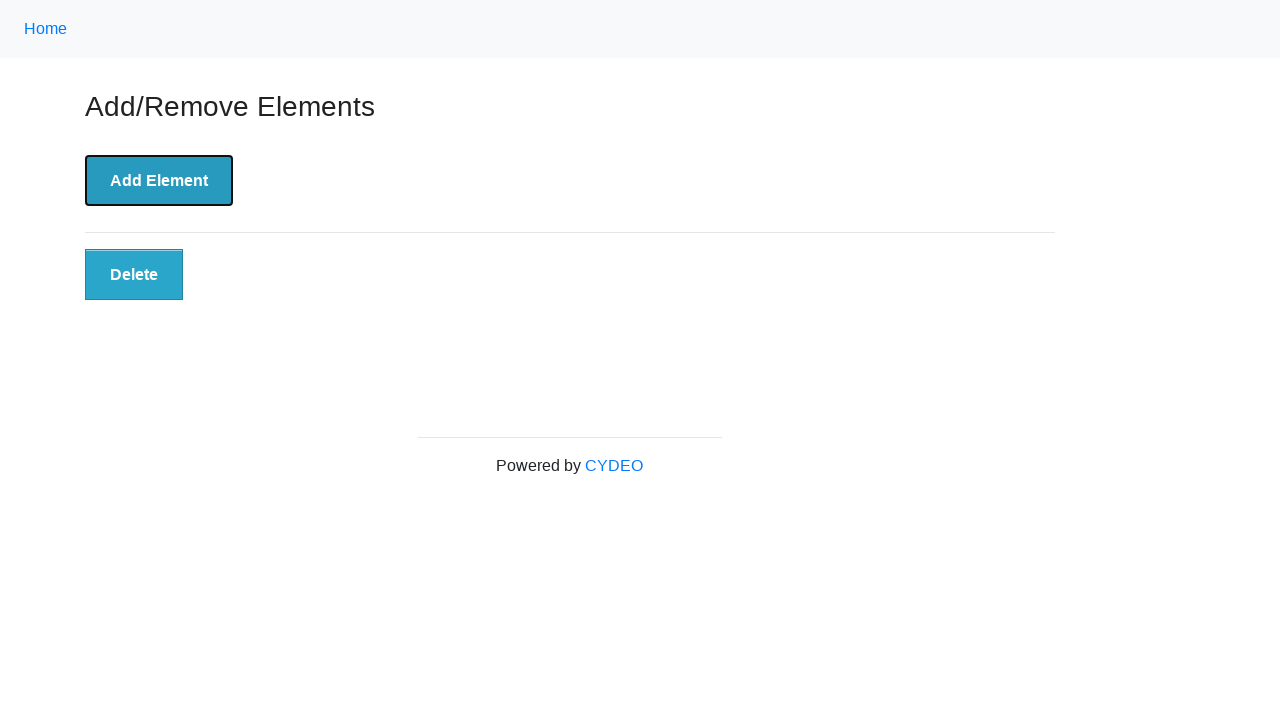

Delete button appeared after adding element
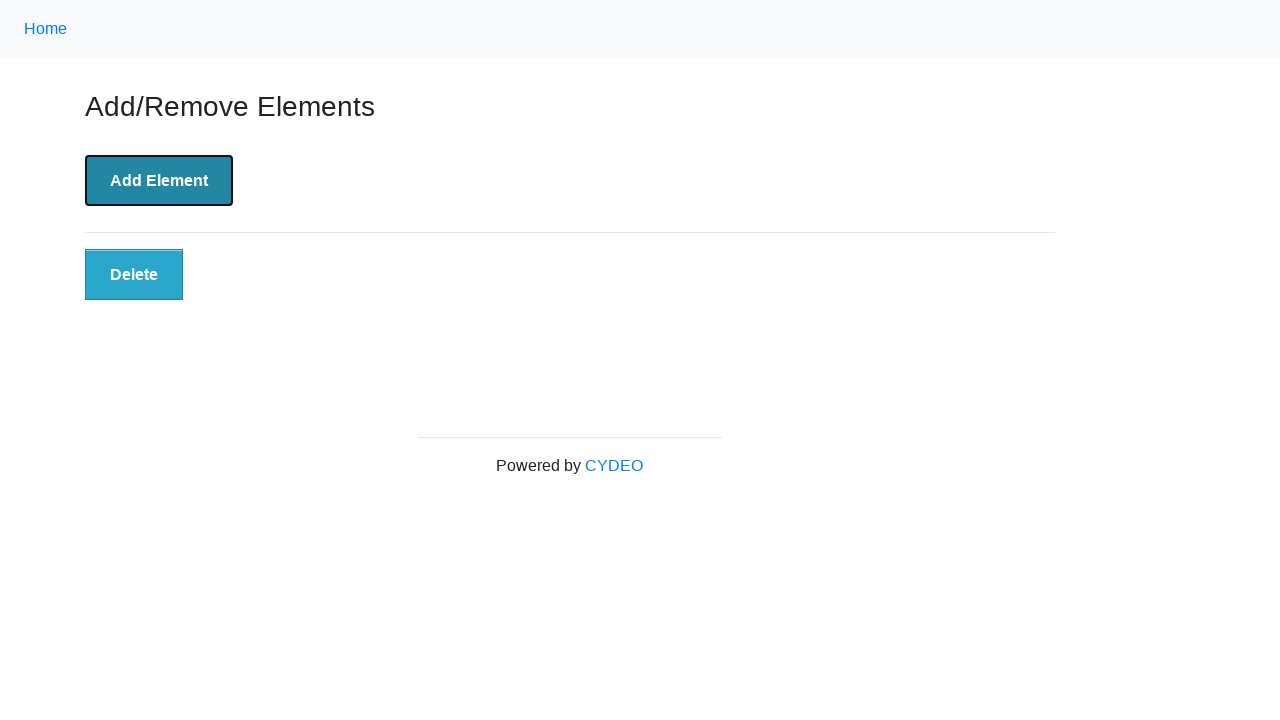

Verified delete button is visible
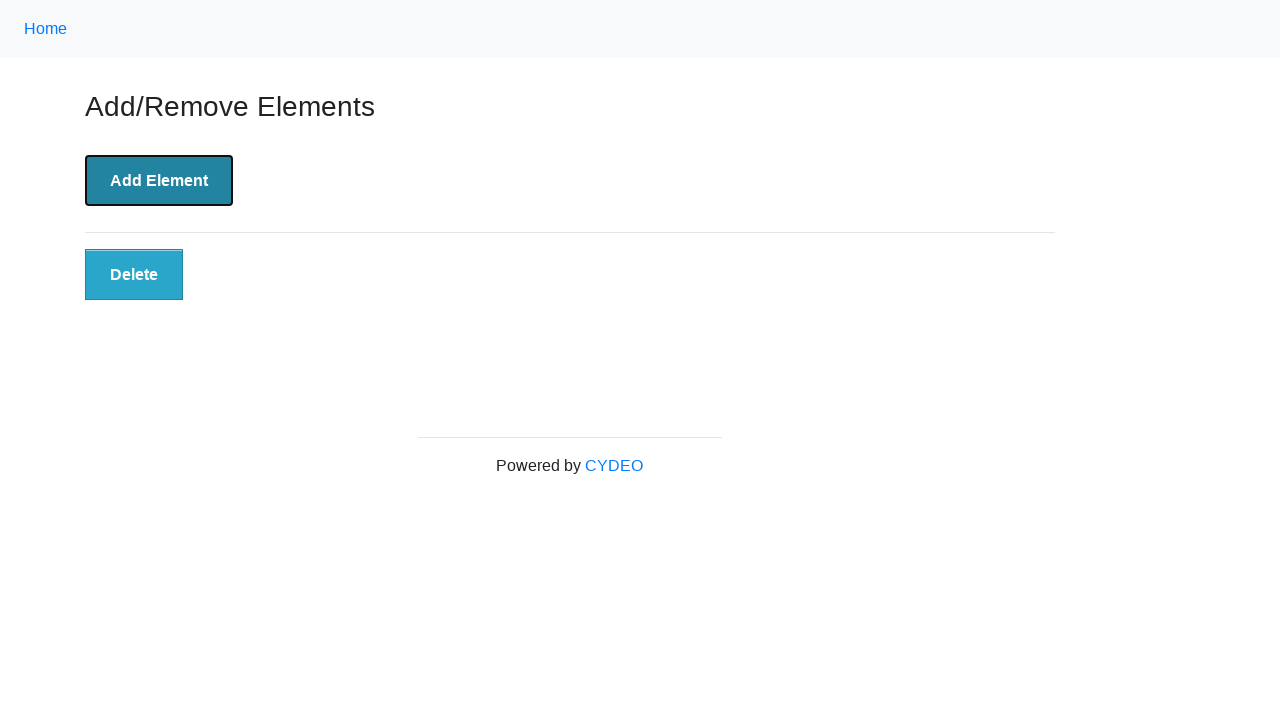

Clicked the delete button to remove element at (134, 275) on xpath=//button[@class='added-manually']
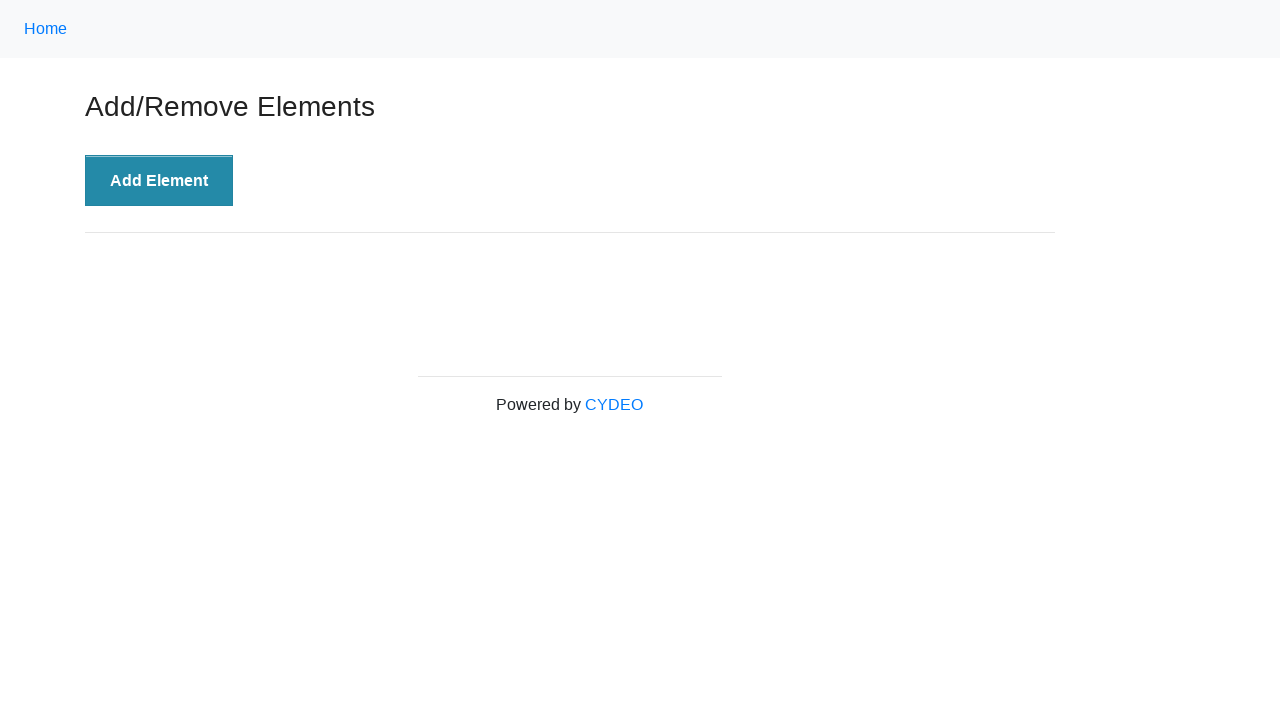

Verified delete button disappeared after clicking it
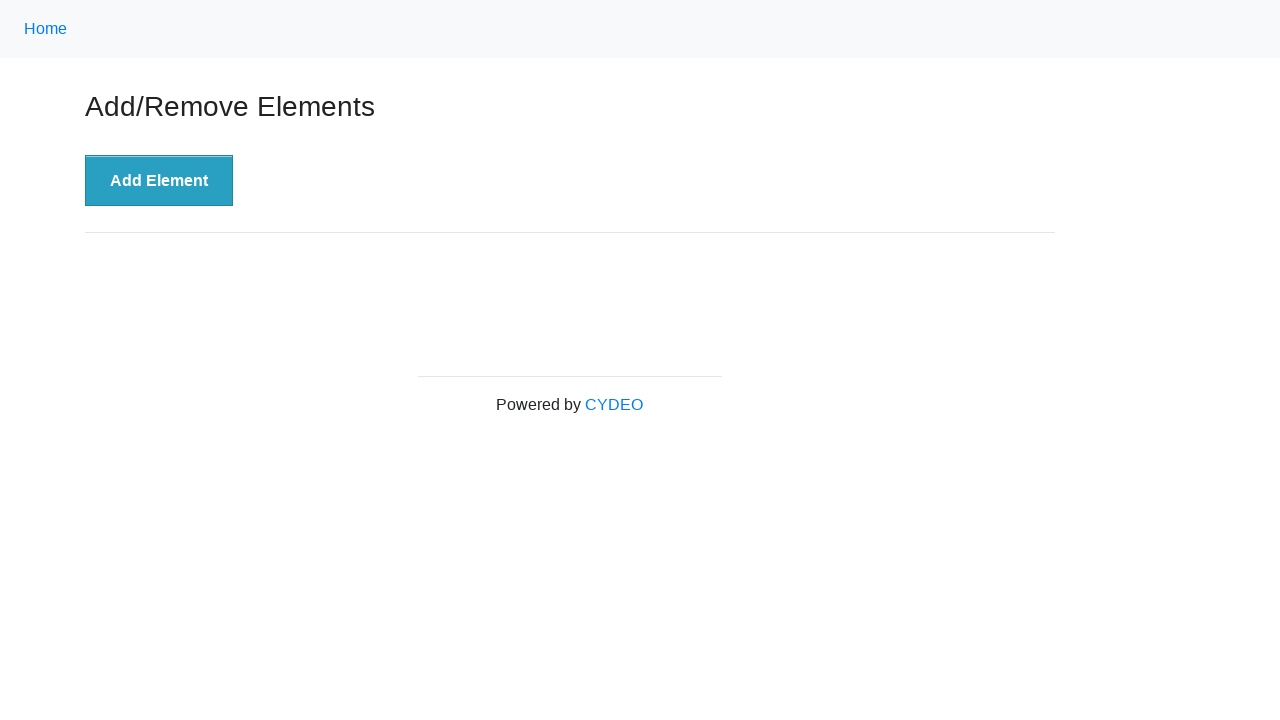

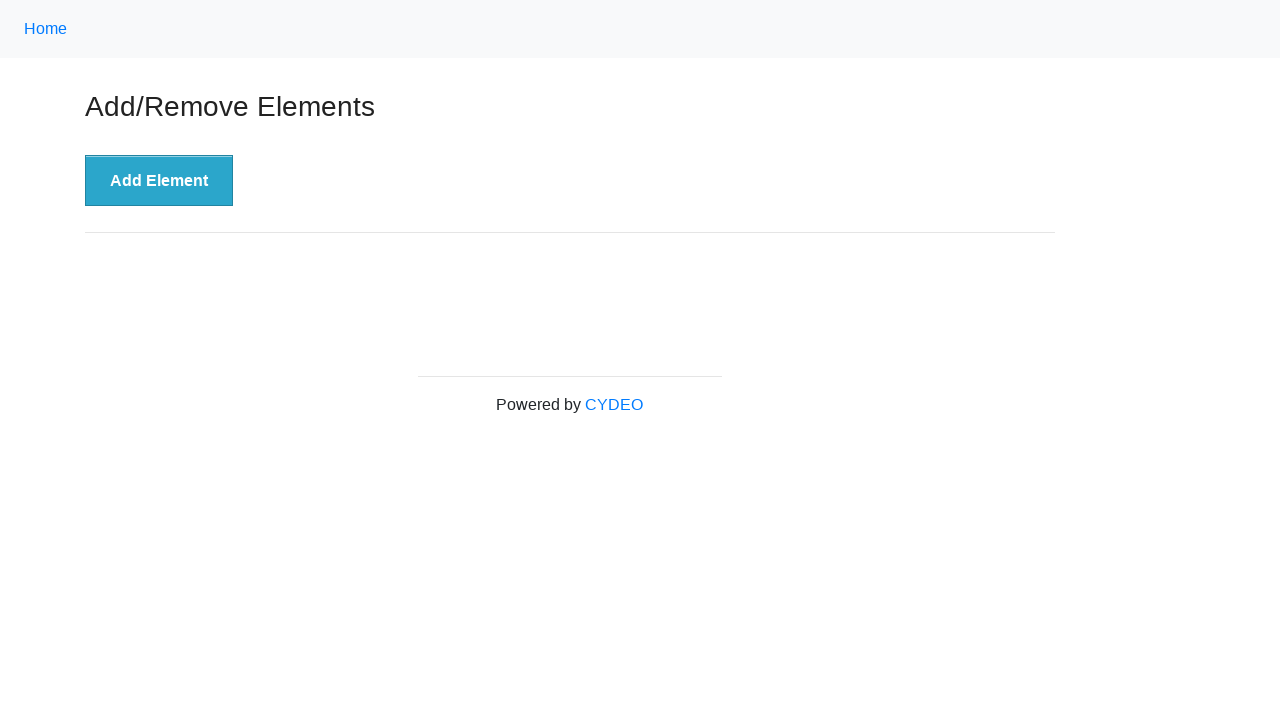